Navigates to Pro Kabaddi league standings page and verifies that team standings data is displayed for specific teams like Jaipur Pink Panthers, Puneri Paltan, and Bengaluru Bulls.

Starting URL: https://www.prokabaddi.com/standings

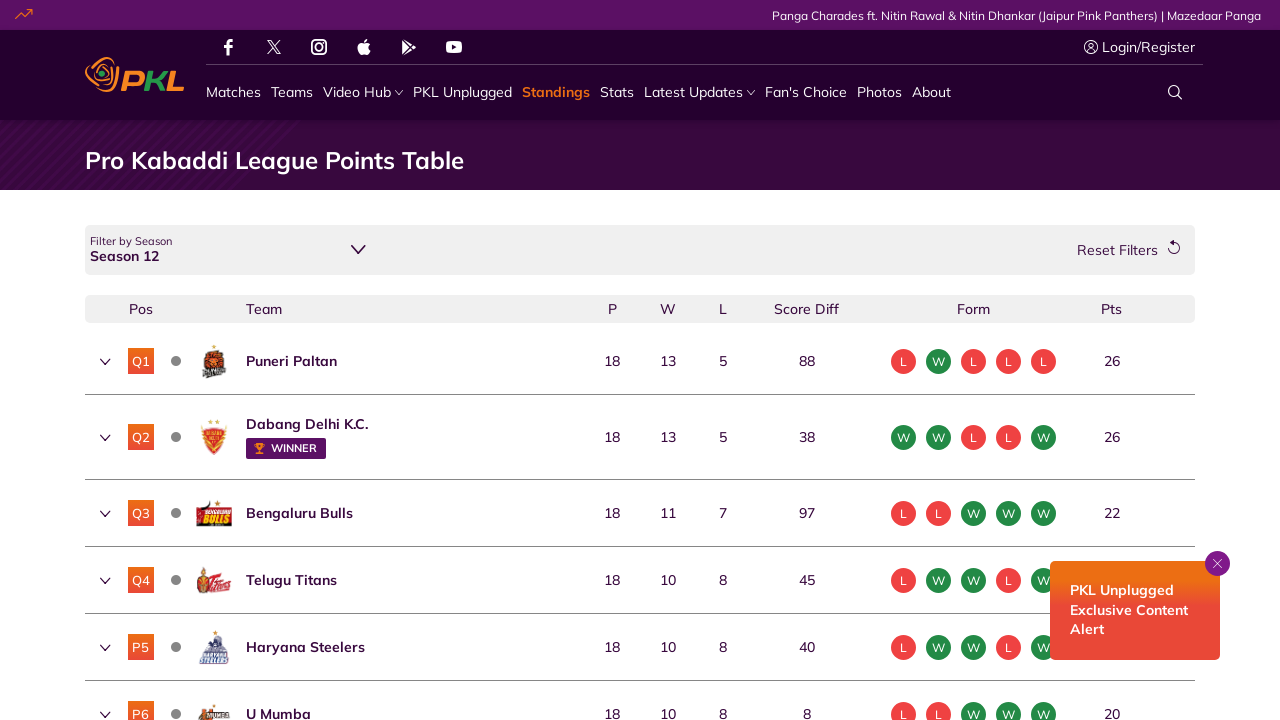

Waited for standings table to load
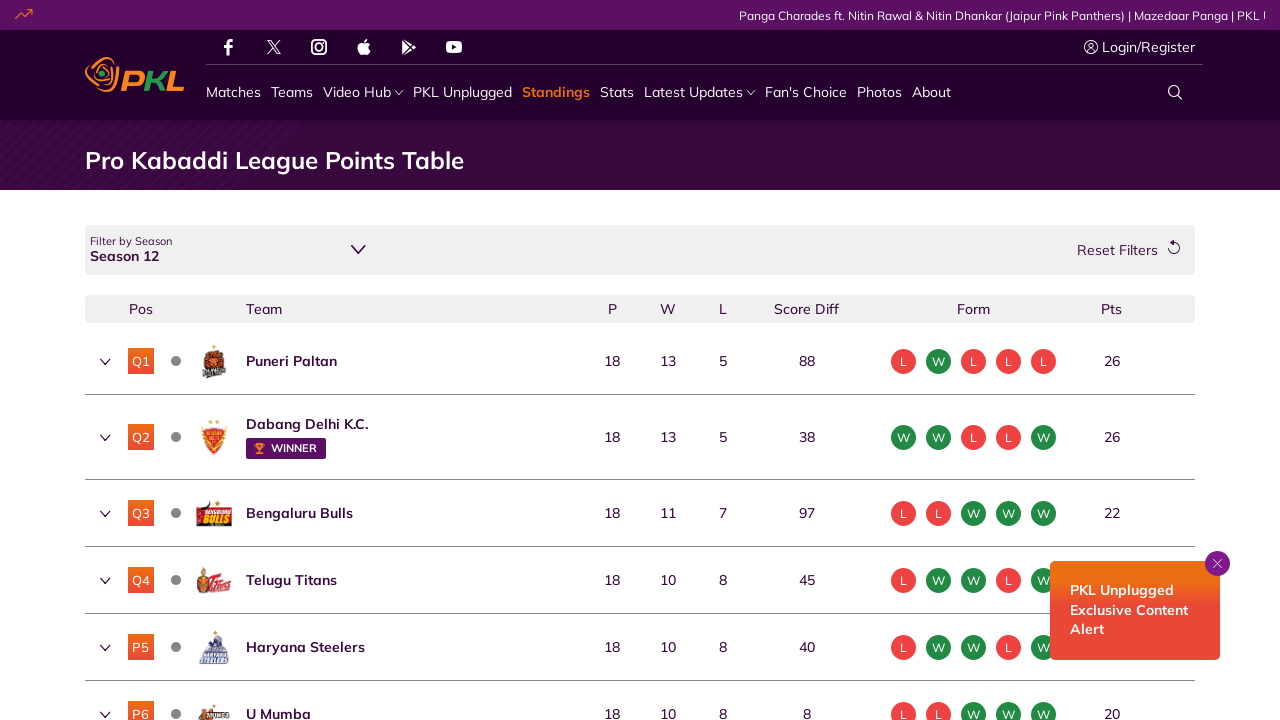

Verified 'Jaipur Pink Panthers' is visible in the standings
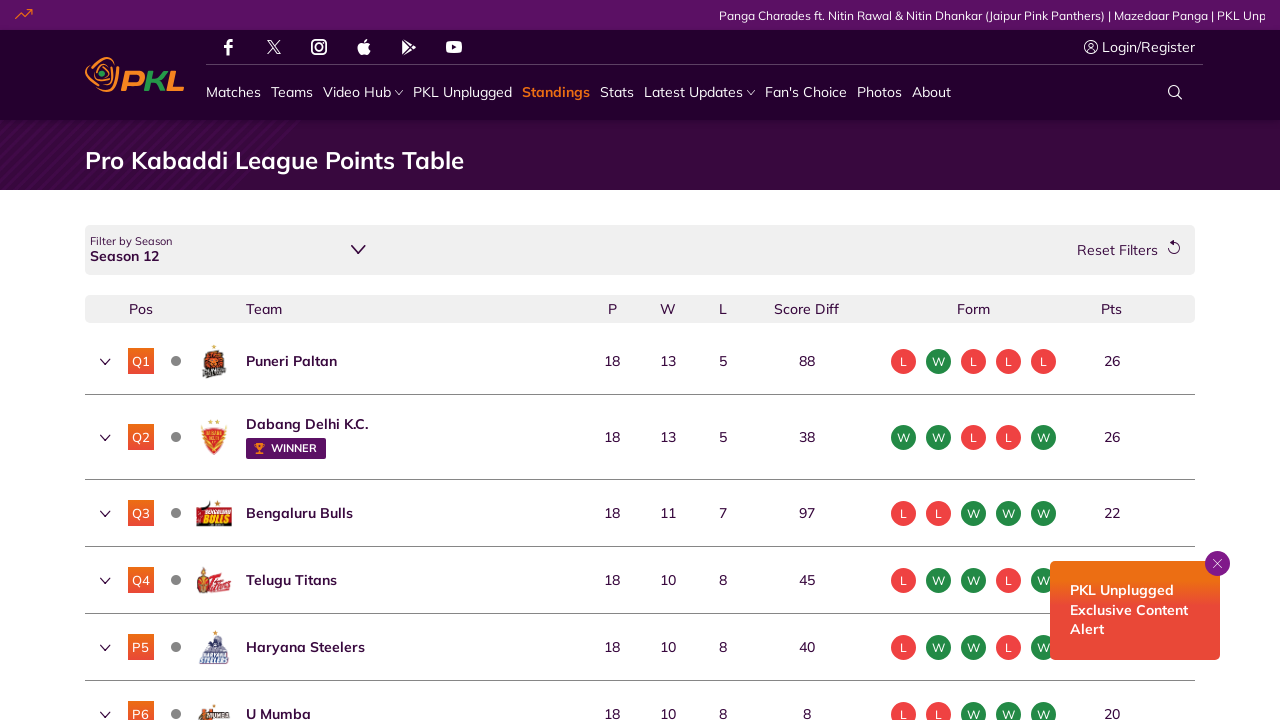

Verified 'Puneri Paltan' is visible in the standings
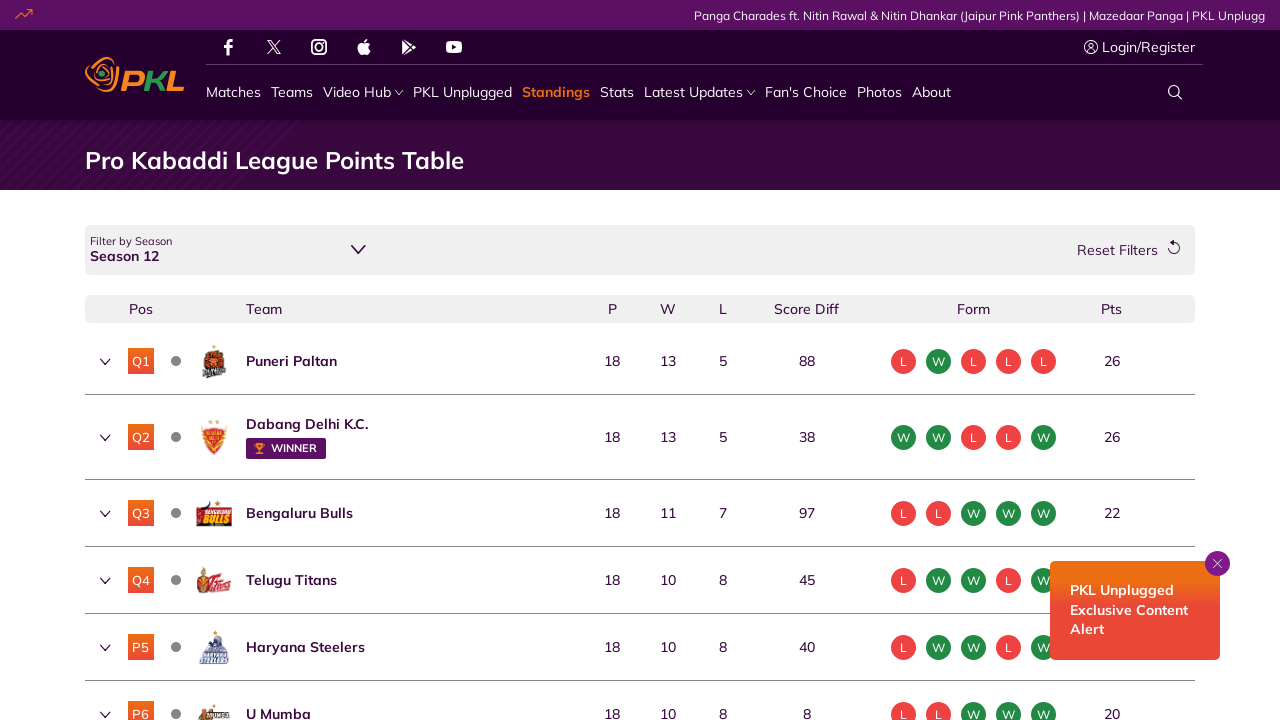

Verified 'Bengaluru Bulls' is visible in the standings
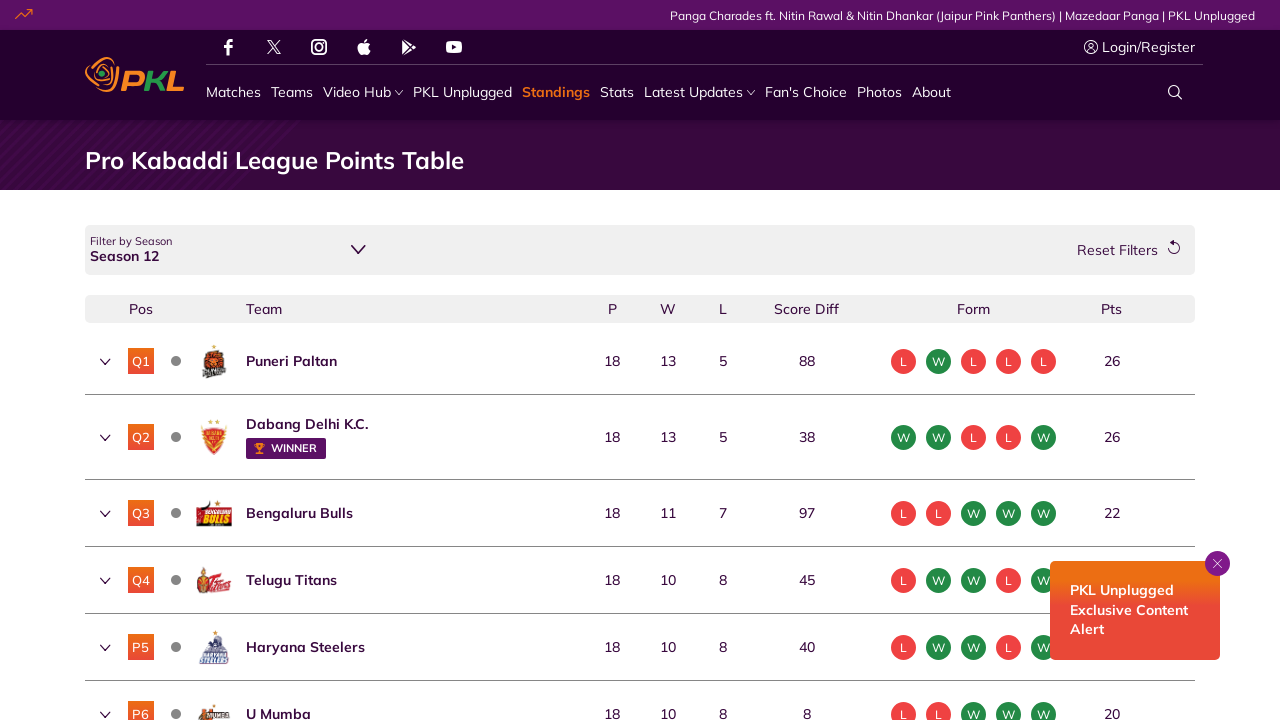

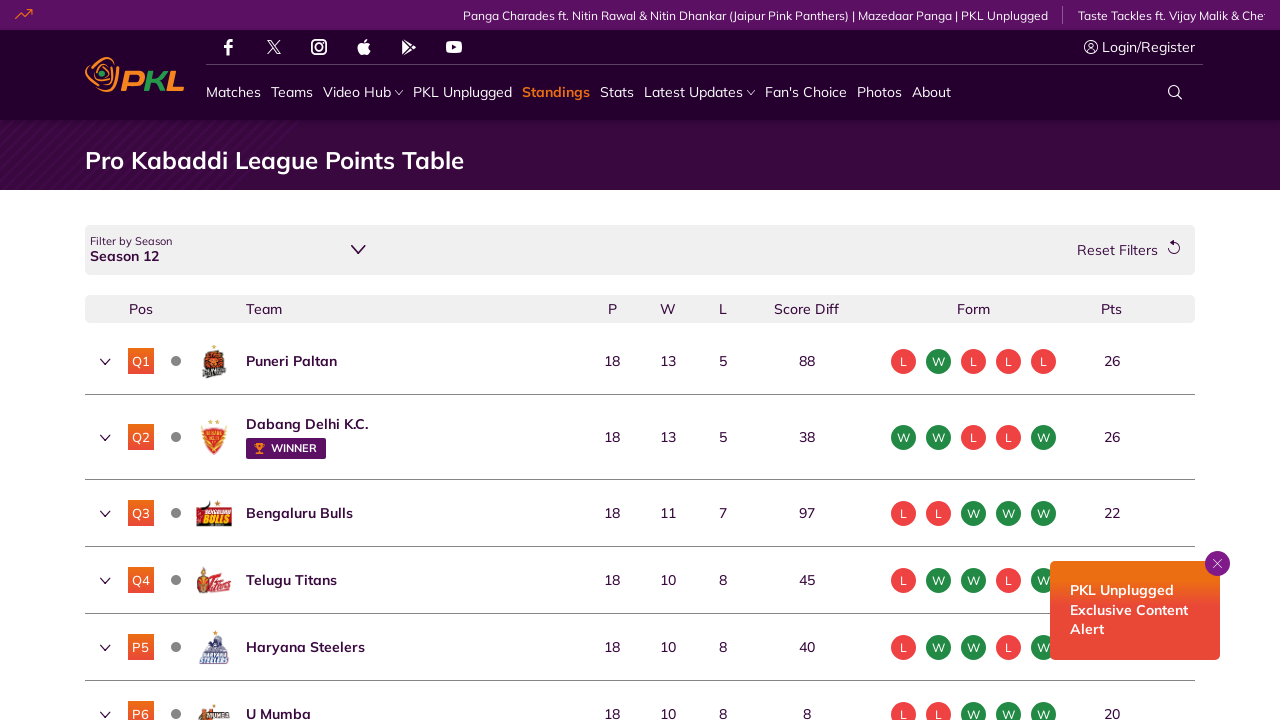